Tests scrolling functionality by scrolling to specific elements on a page using JavaScript executor

Starting URL: https://practice.cydeo.com/large

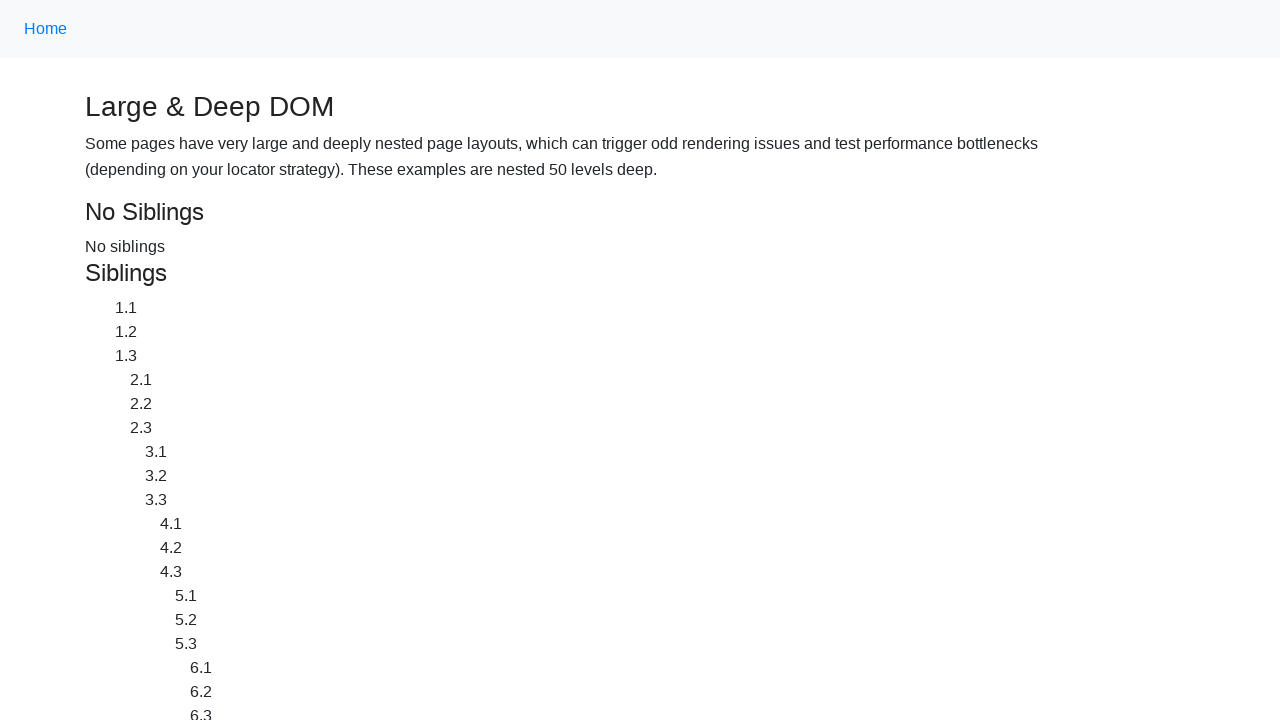

Located CYDEO link element
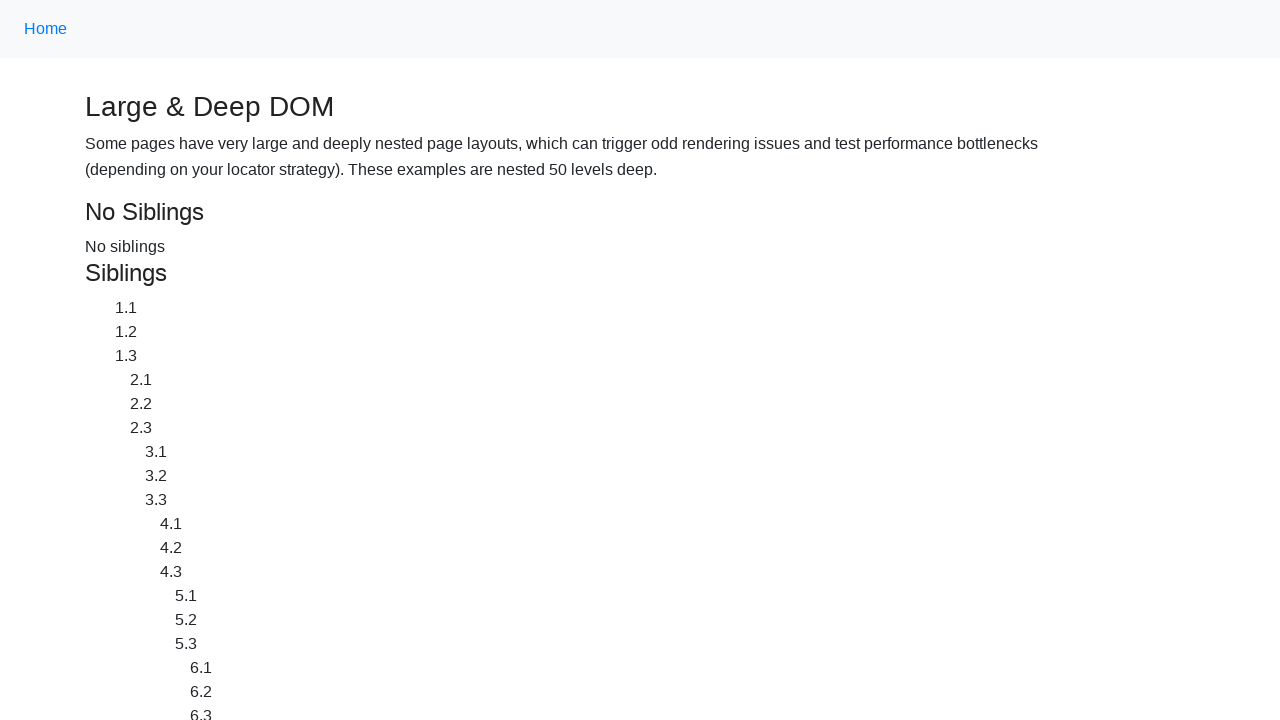

Located Home link element
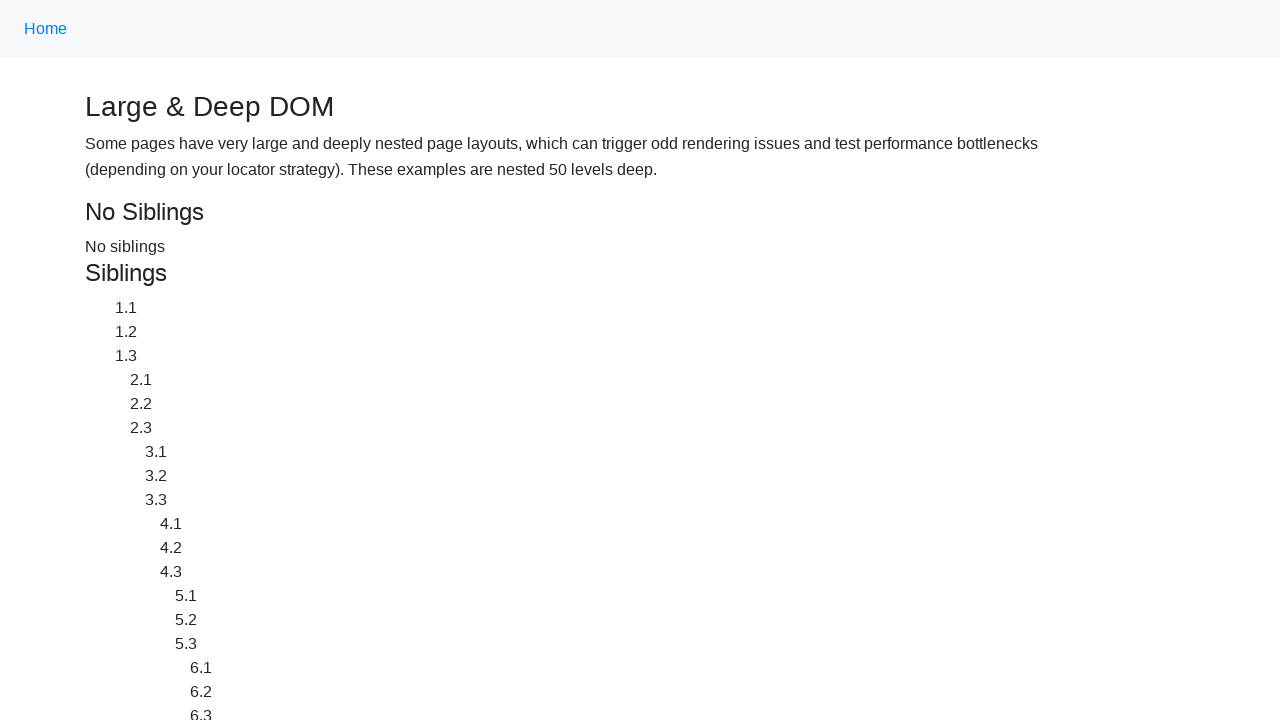

Scrolled to CYDEO link element
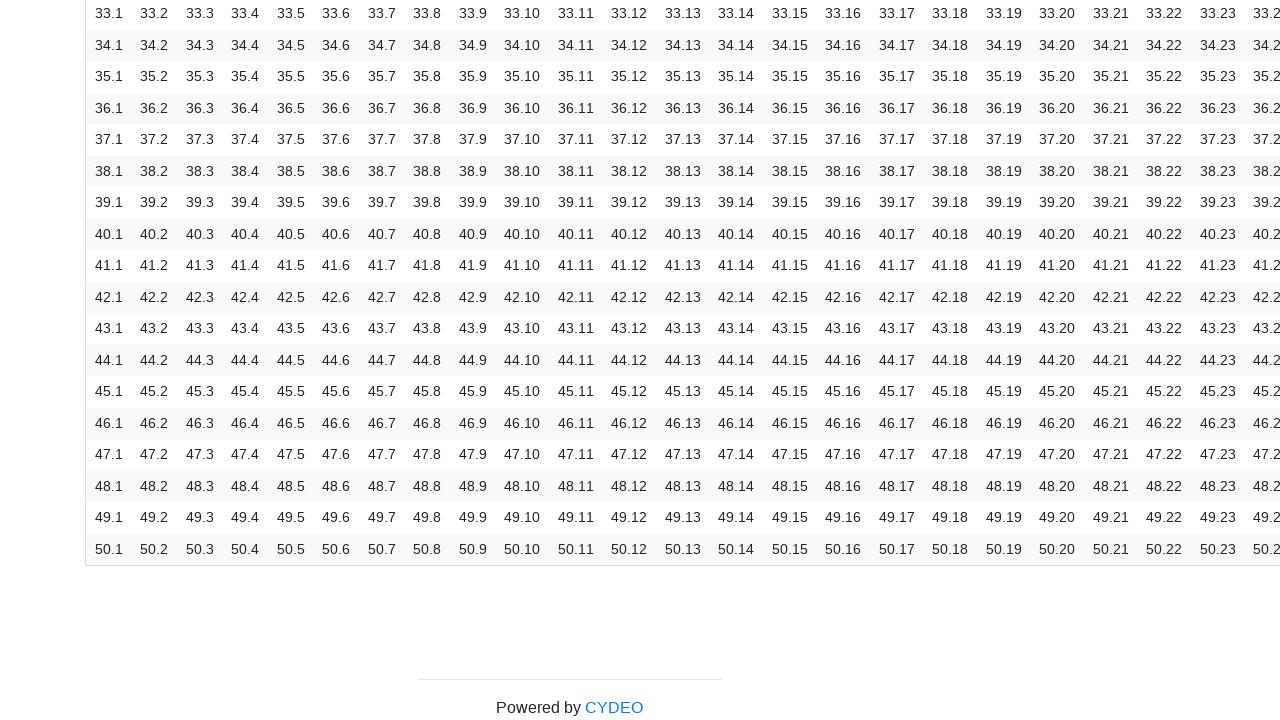

Waited 2 seconds
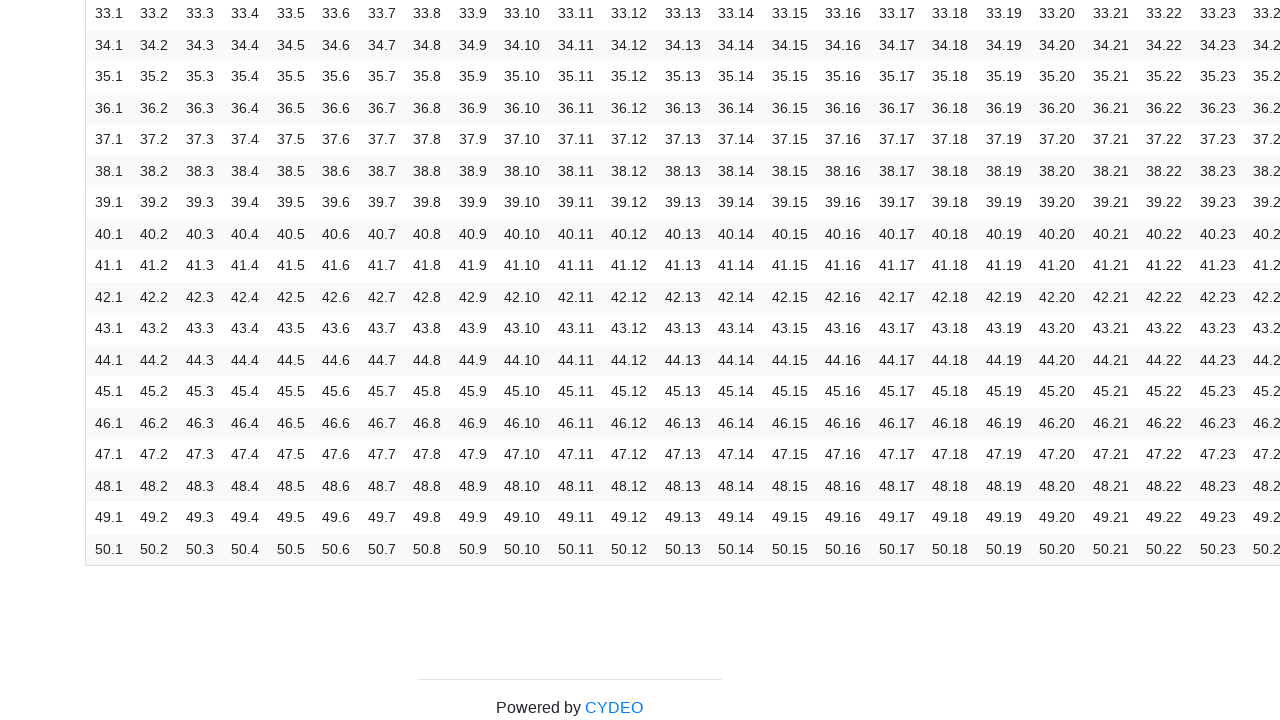

Scrolled to Home link element
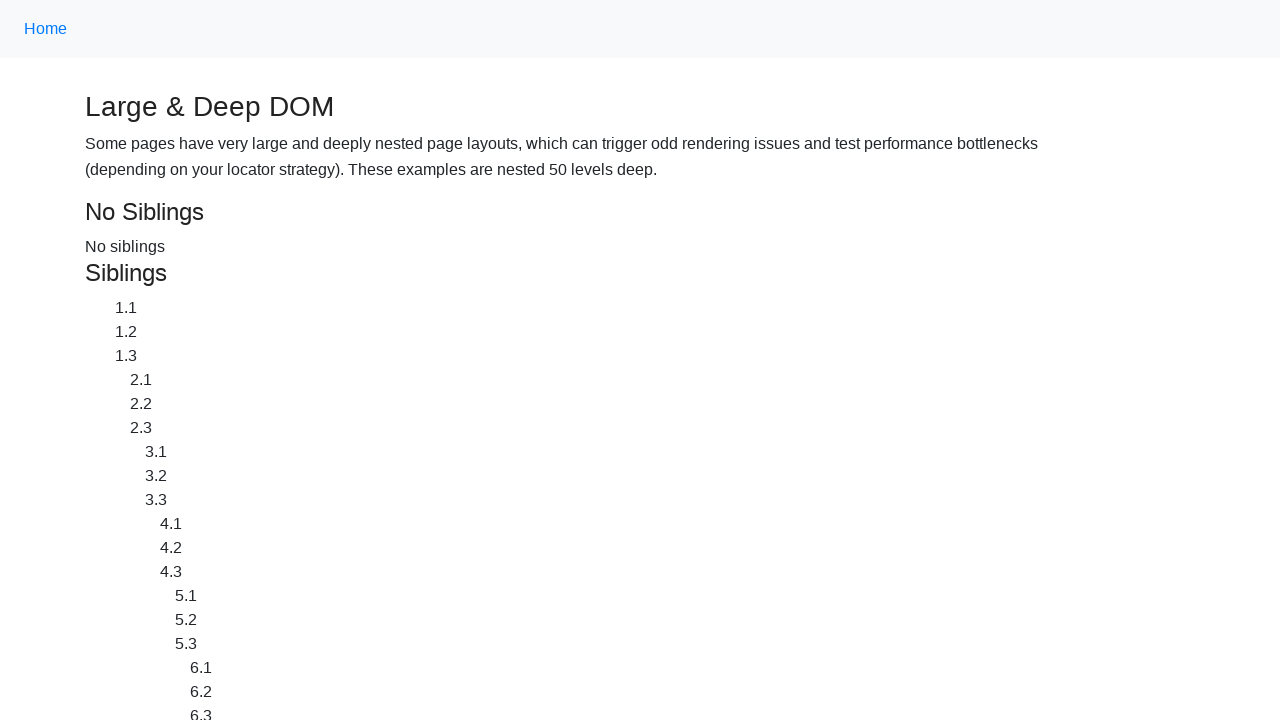

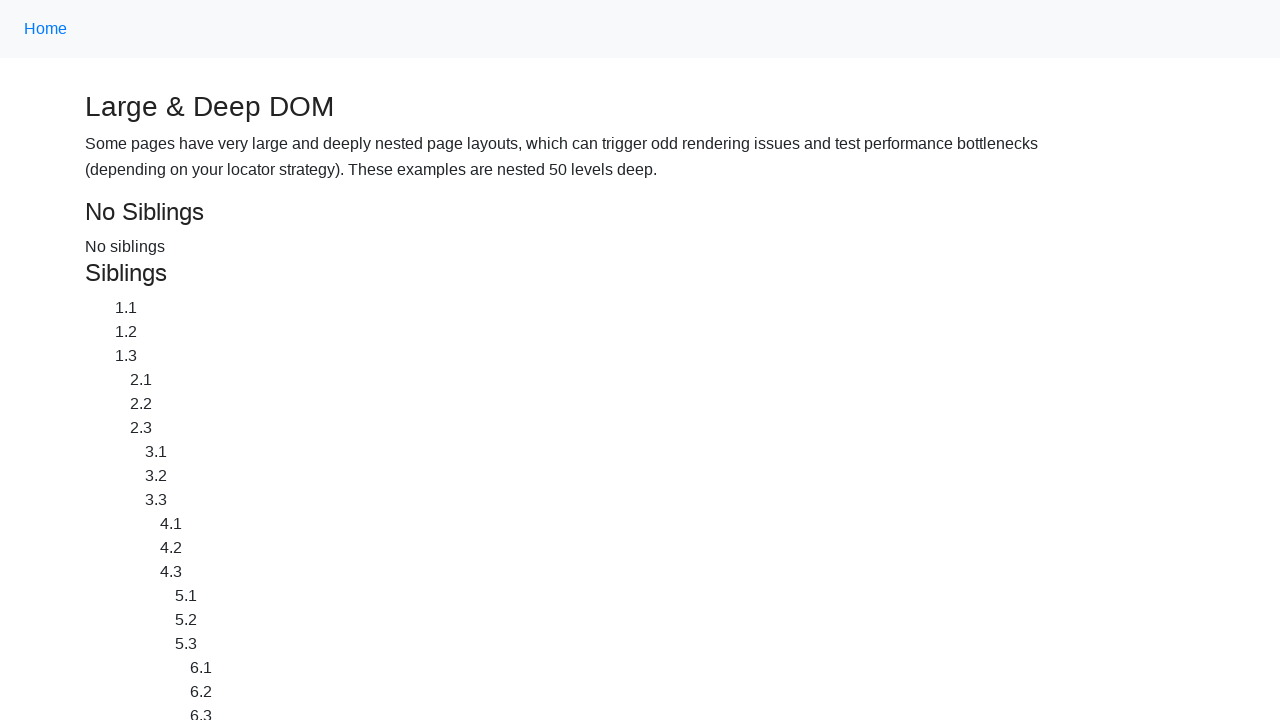